Simple navigation test that opens the Tiki.vn e-commerce website in Edge browser

Starting URL: https://tiki.vn/

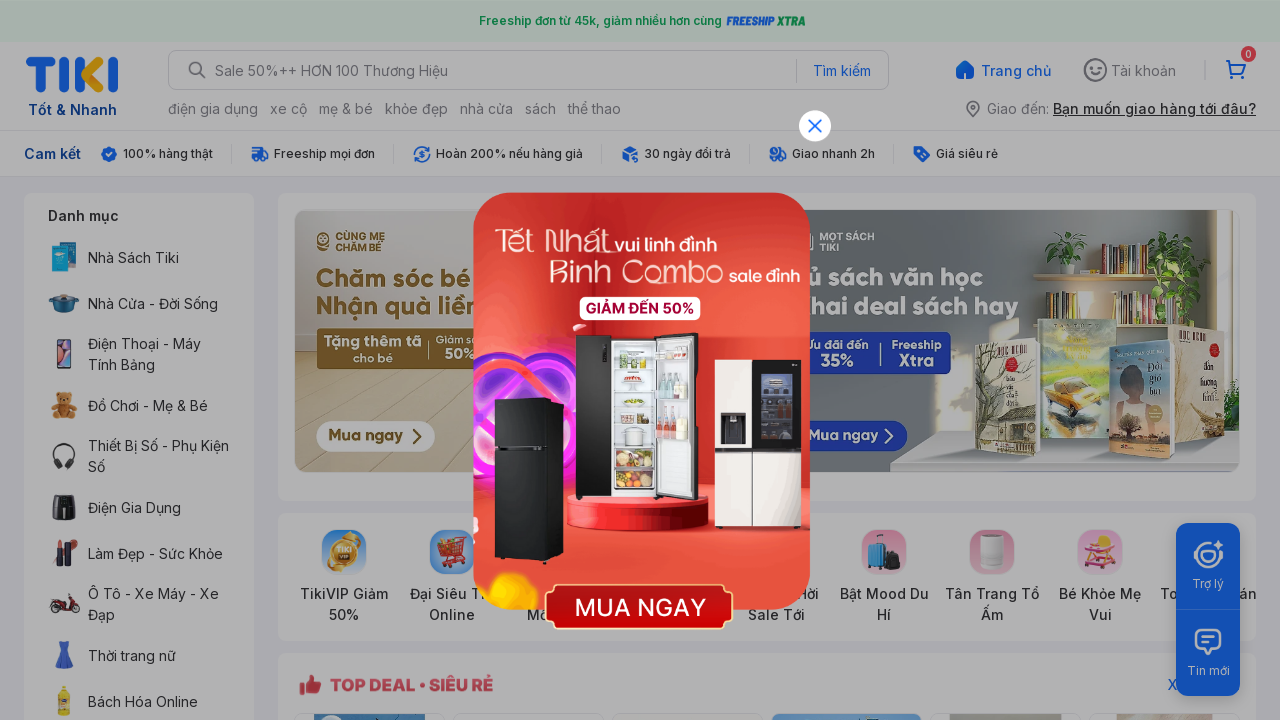

Waited for page to reach domcontentloaded state on Tiki.vn
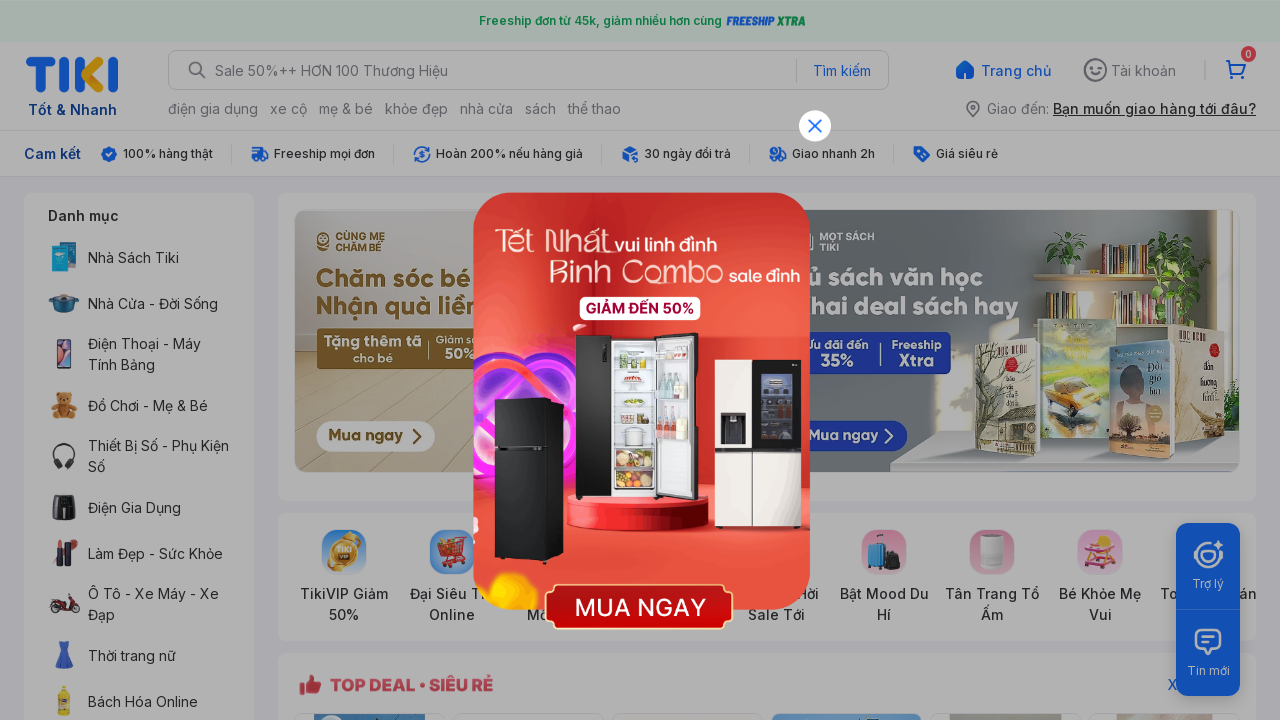

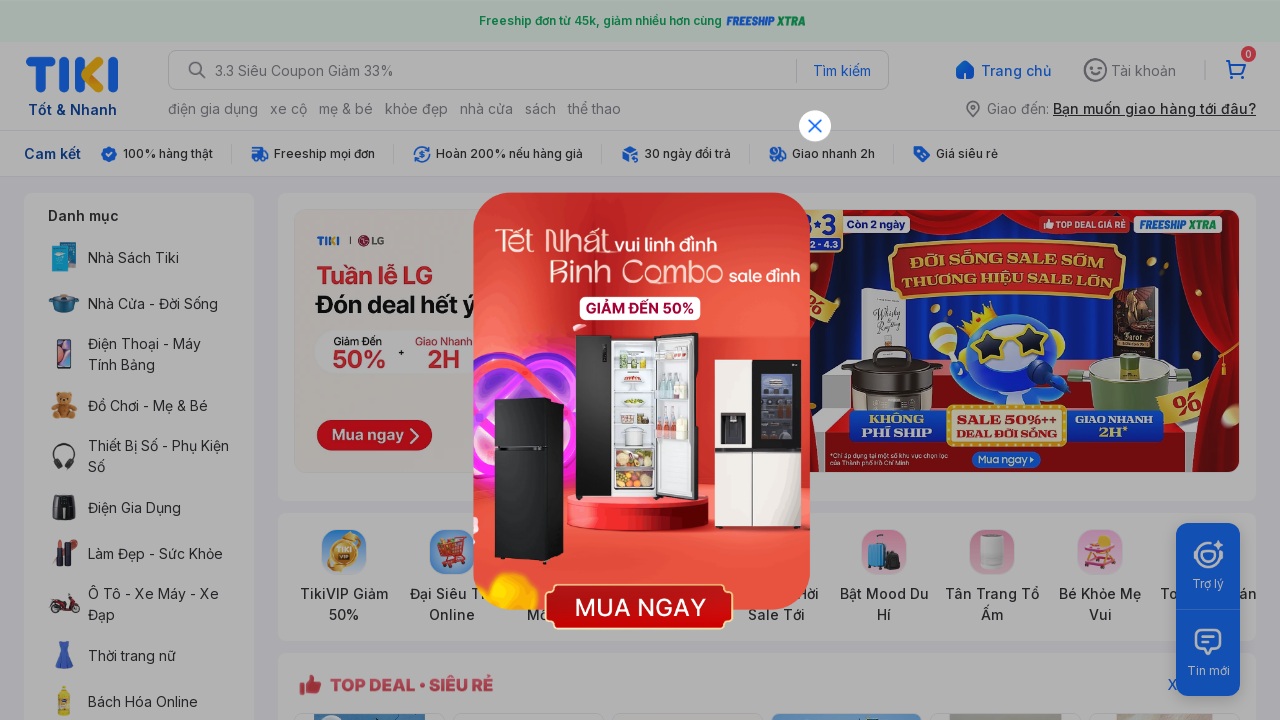